Tests multi-select dropdown functionality by clicking on the dropdown input and selecting multiple choices from a combo tree dropdown

Starting URL: https://www.jqueryscript.net/demo/Drop-Down-Combo-Tree

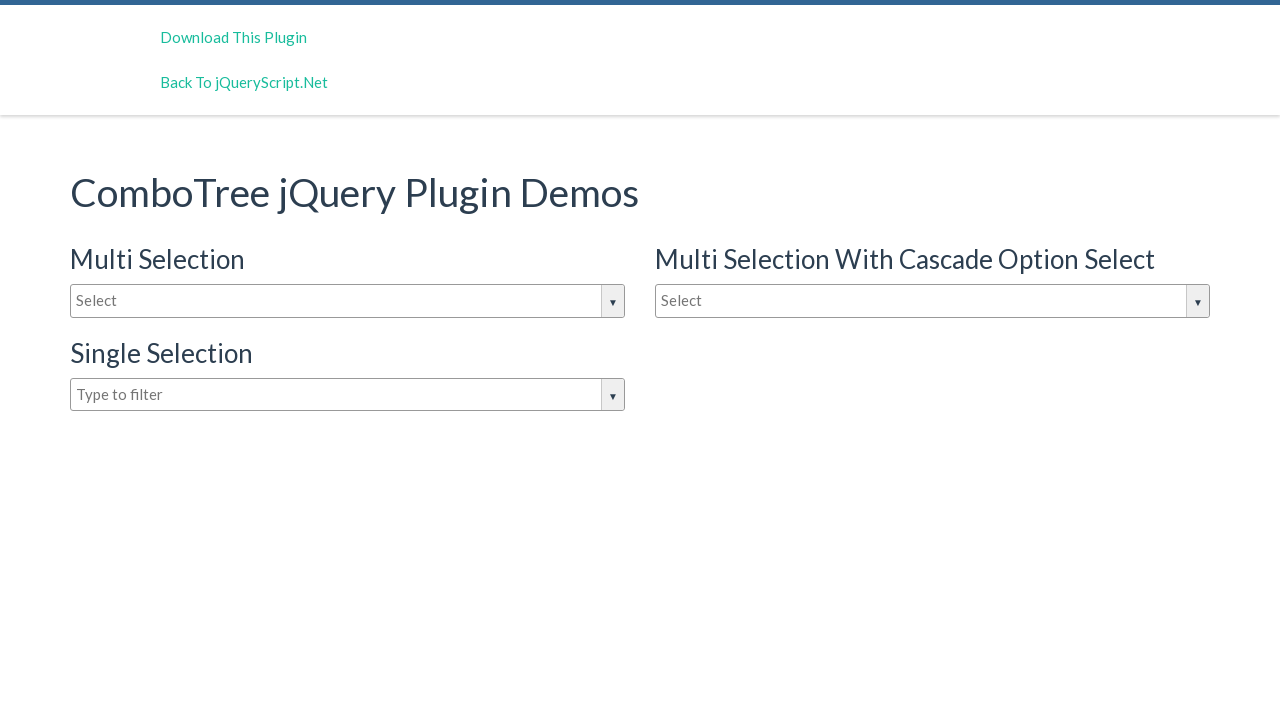

Clicked on dropdown input to open it at (348, 301) on #justAnInputBox
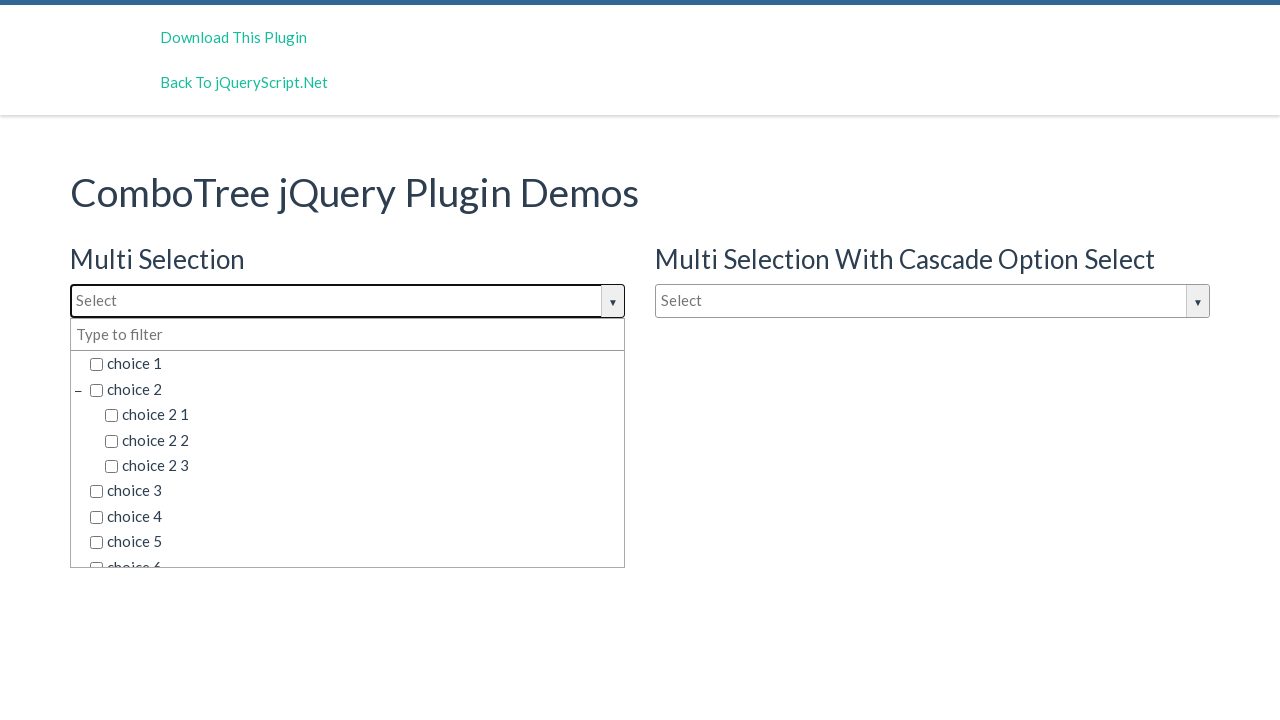

Dropdown options loaded and visible
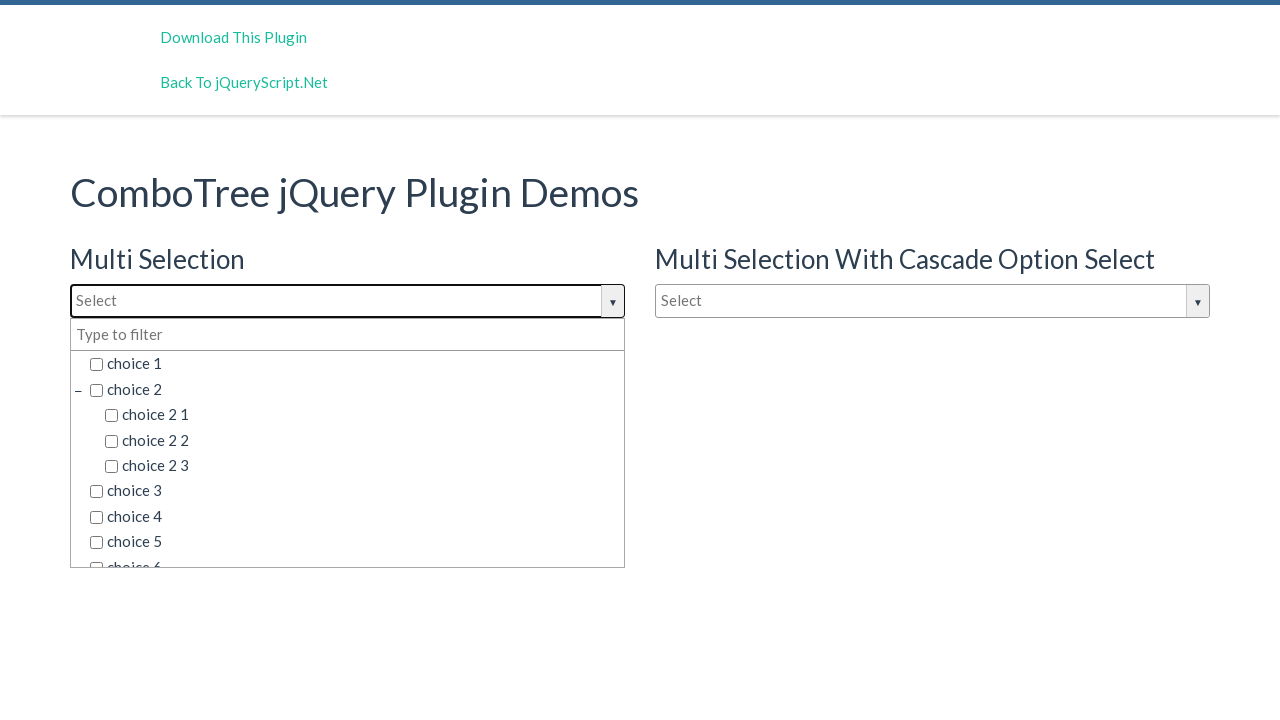

Selected 'choice 2' from dropdown at (355, 389) on xpath=//span[@class='comboTreeItemTitle' and text()='choice 2']
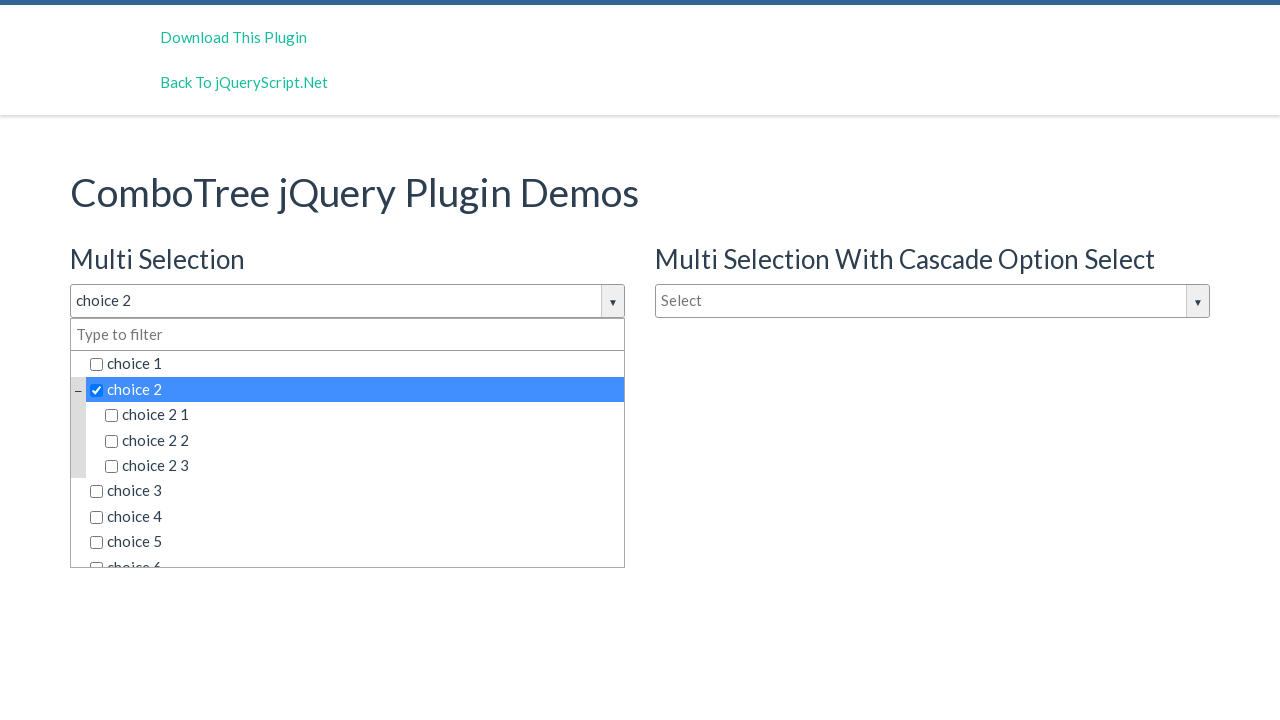

Selected 'choice 4' from dropdown at (355, 517) on xpath=//span[@class='comboTreeItemTitle' and text()='choice 4']
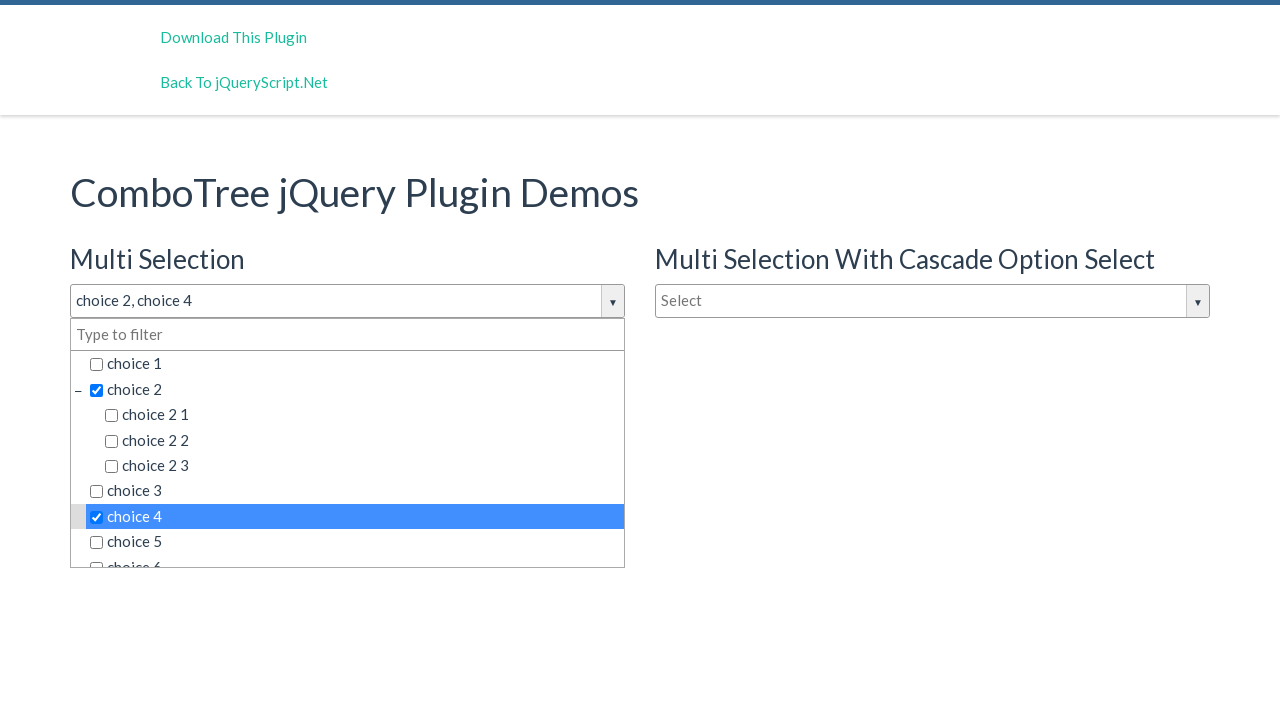

Selected 'choice 6' from dropdown at (355, 554) on xpath=//span[@class='comboTreeItemTitle' and text()='choice 6']
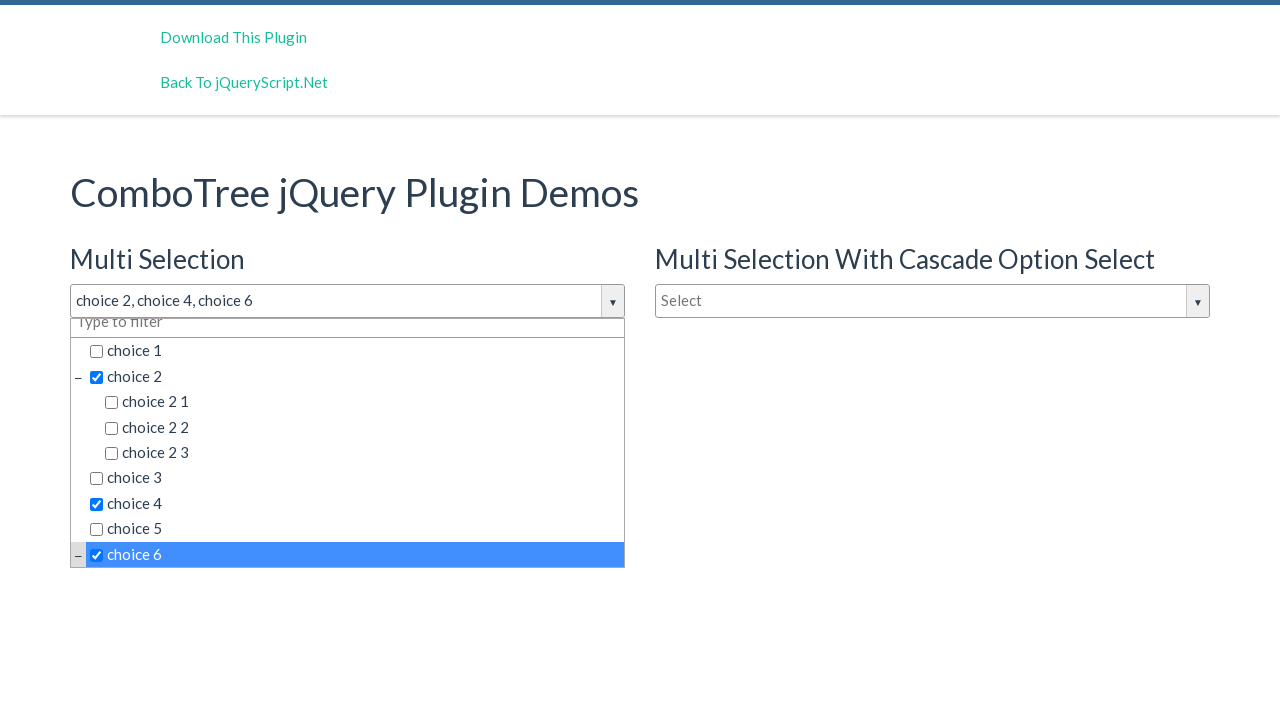

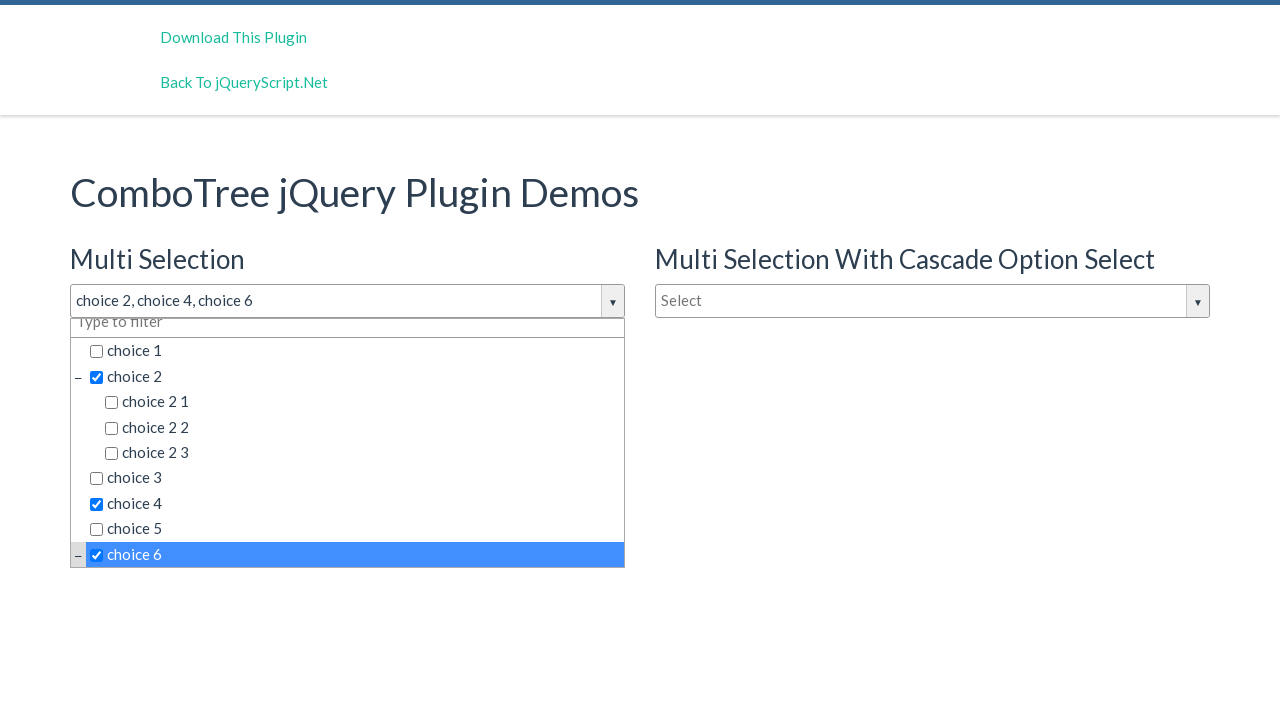